Tests static dropdown functionality by selecting options using different methods: by value, by index, and by visible text

Starting URL: https://rahulshettyacademy.com/dropdownsPractise/

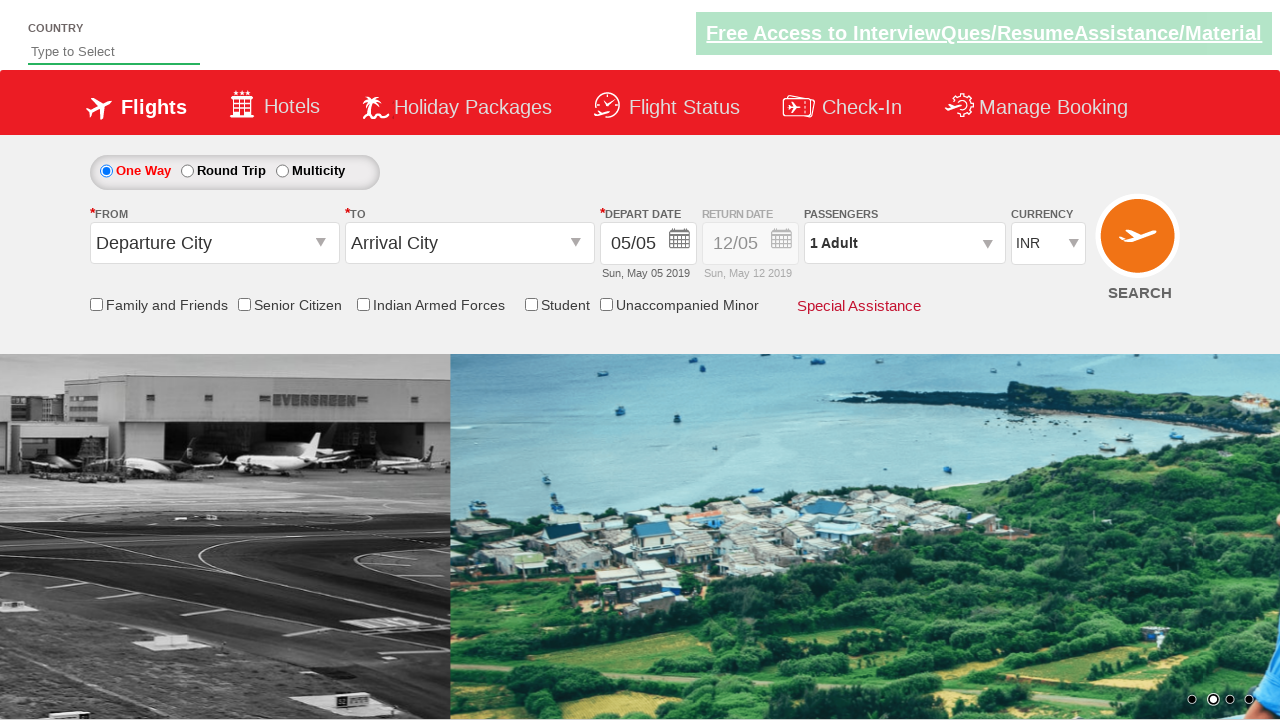

Located currency dropdown element
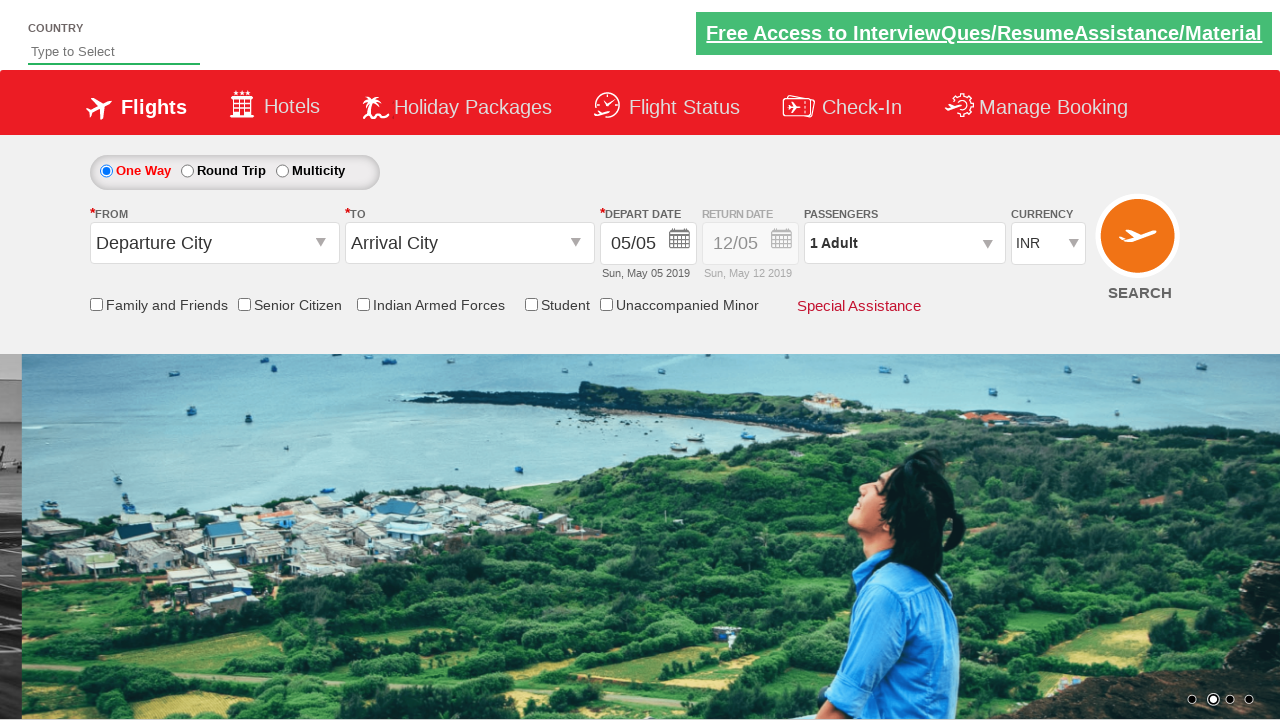

Selected INR currency by value on #ctl00_mainContent_DropDownListCurrency
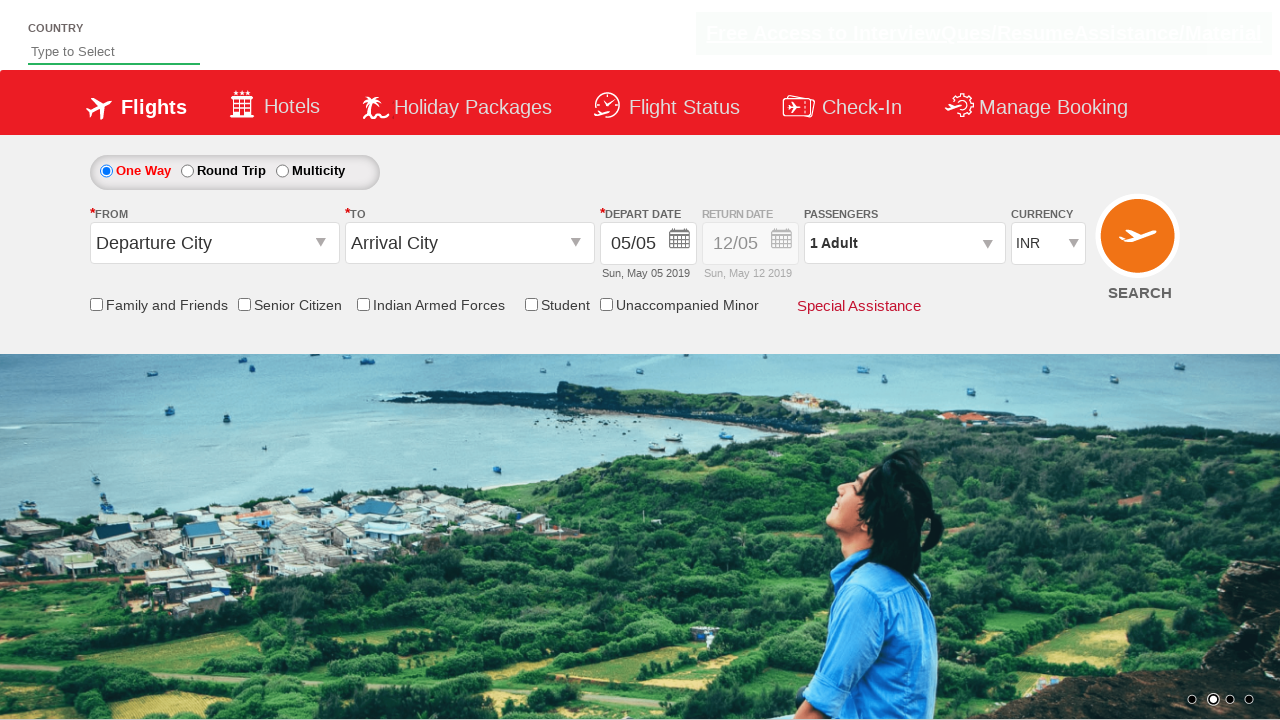

Selected 4th dropdown option by index on #ctl00_mainContent_DropDownListCurrency
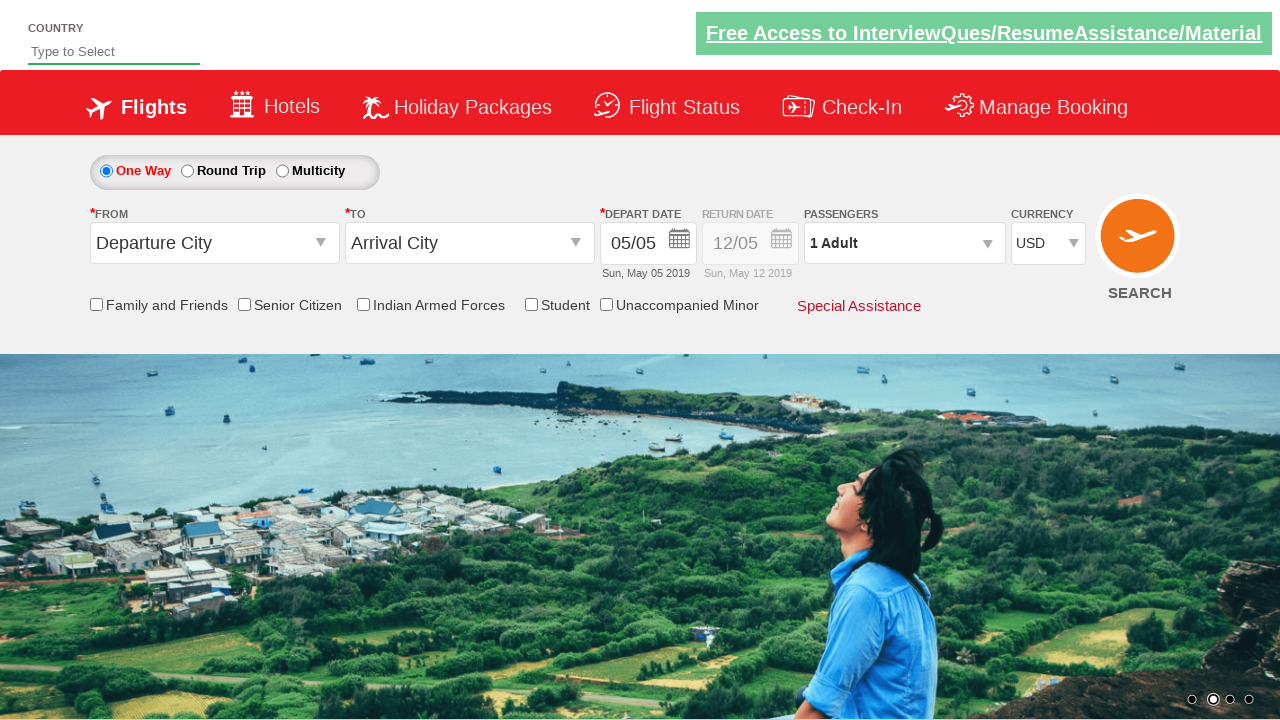

Selected AED currency by visible text on #ctl00_mainContent_DropDownListCurrency
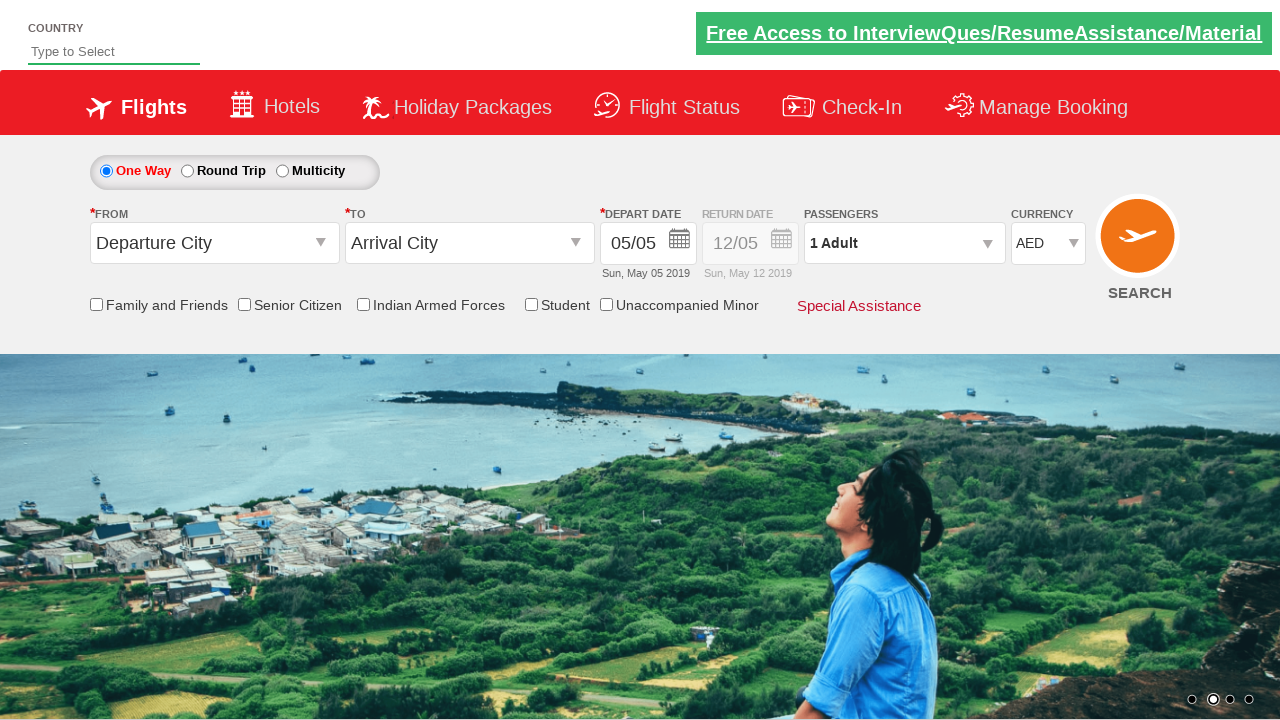

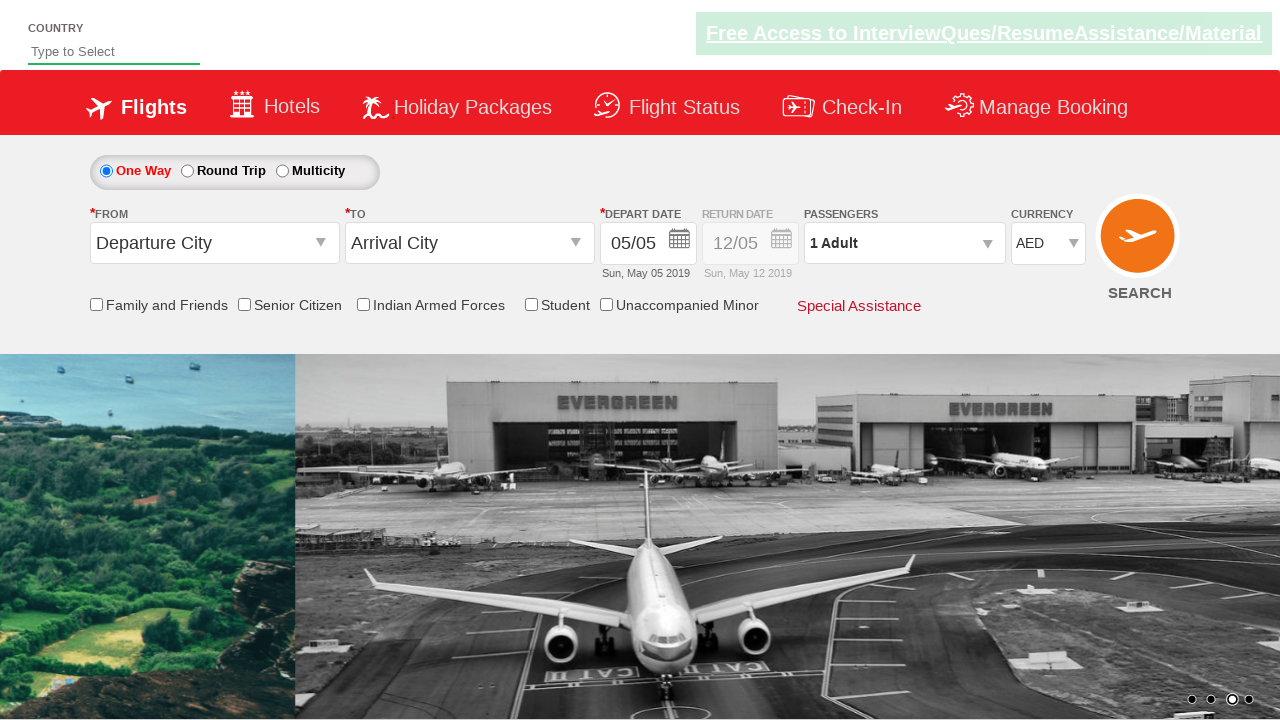